Navigates to Flipkart homepage and verifies the page title matches the expected value to confirm successful navigation

Starting URL: https://www.flipkart.com/

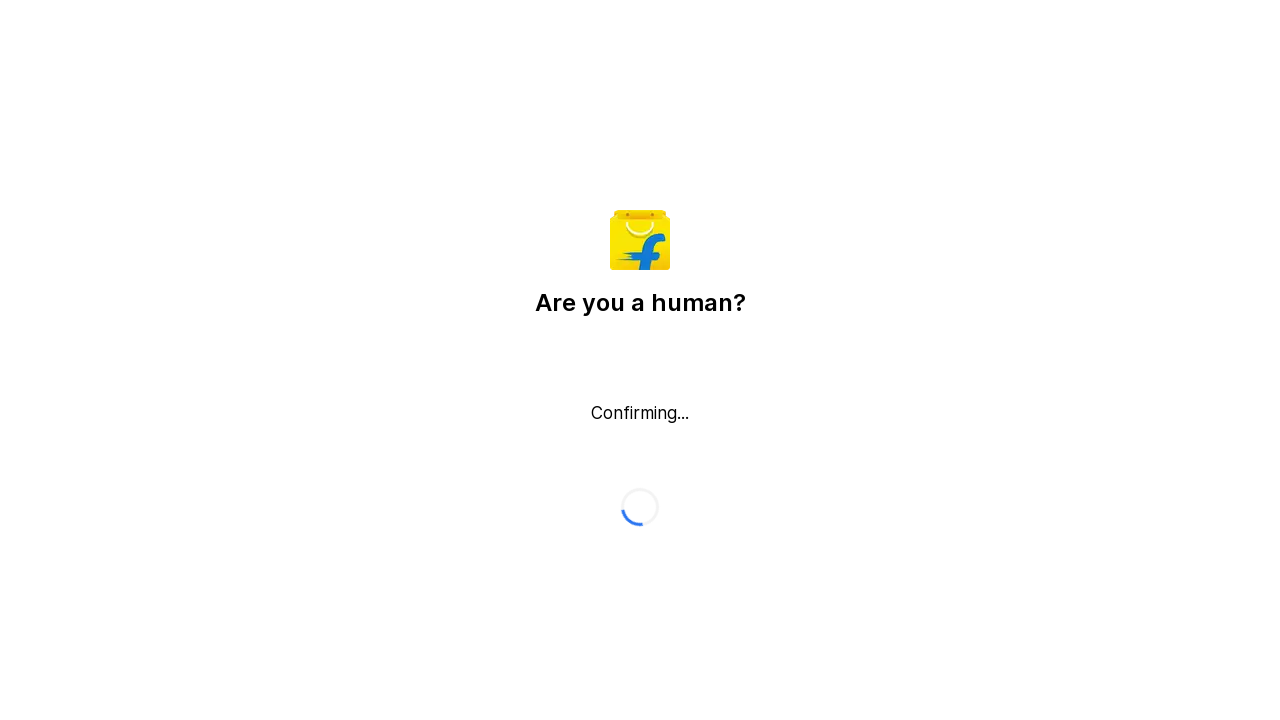

Waited for page to load with domcontentloaded state
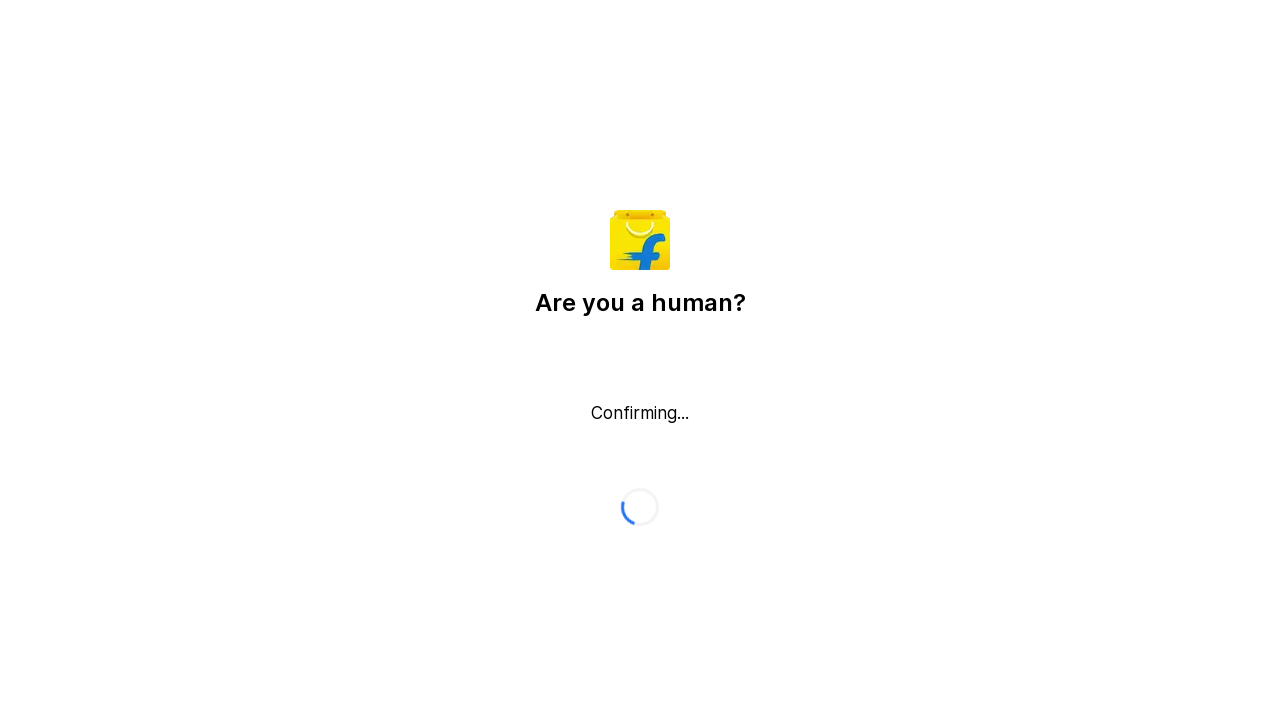

Retrieved page title: Flipkart reCAPTCHA
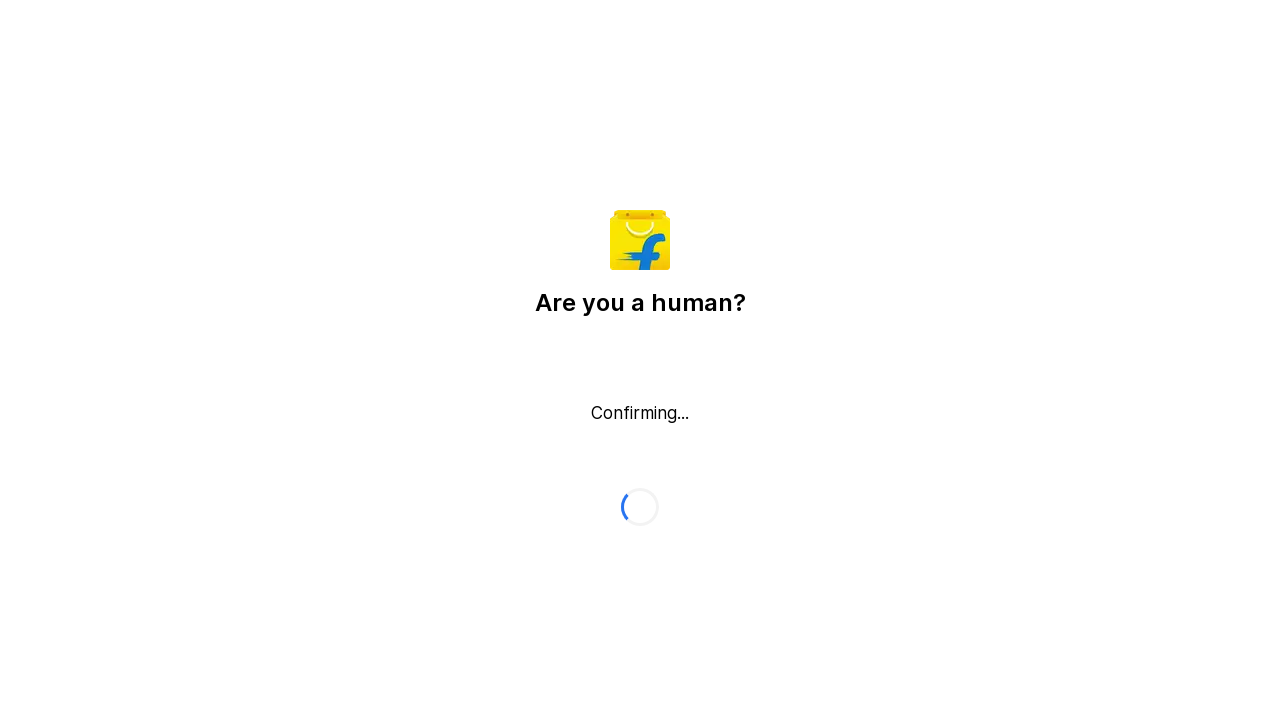

Verified page title contains 'Flipkart' or 'Online Shopping' - navigation successful
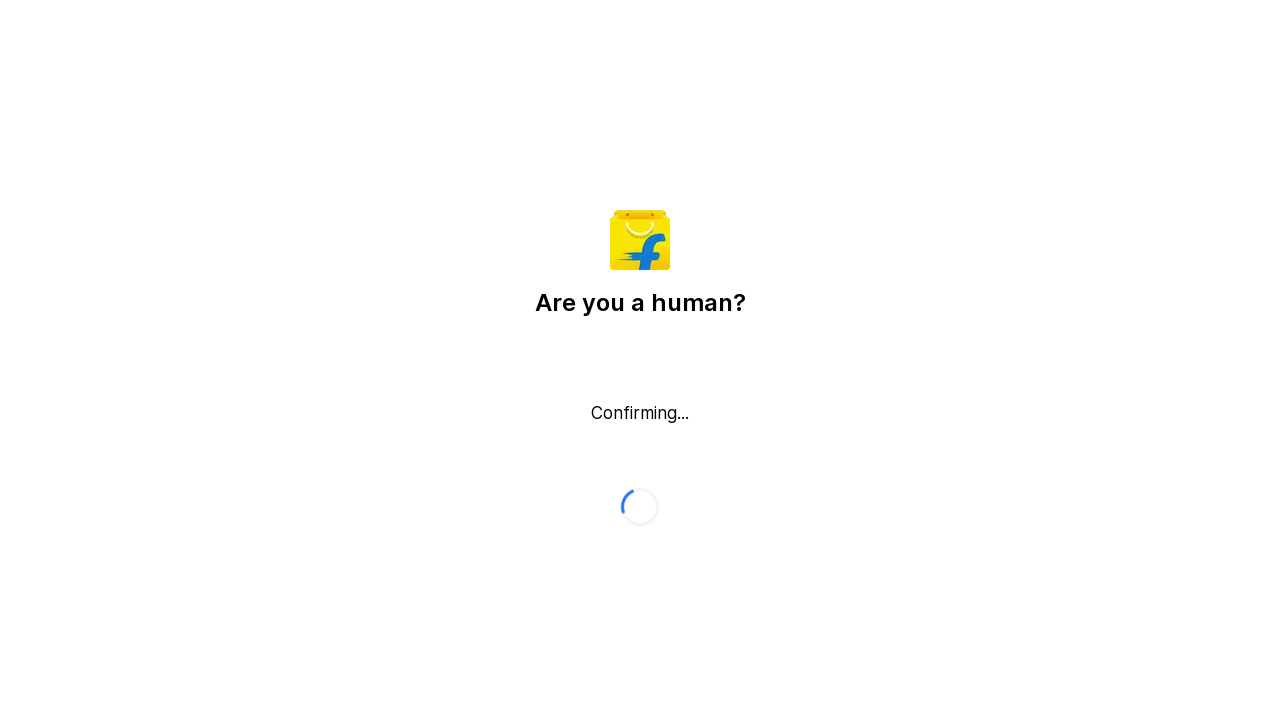

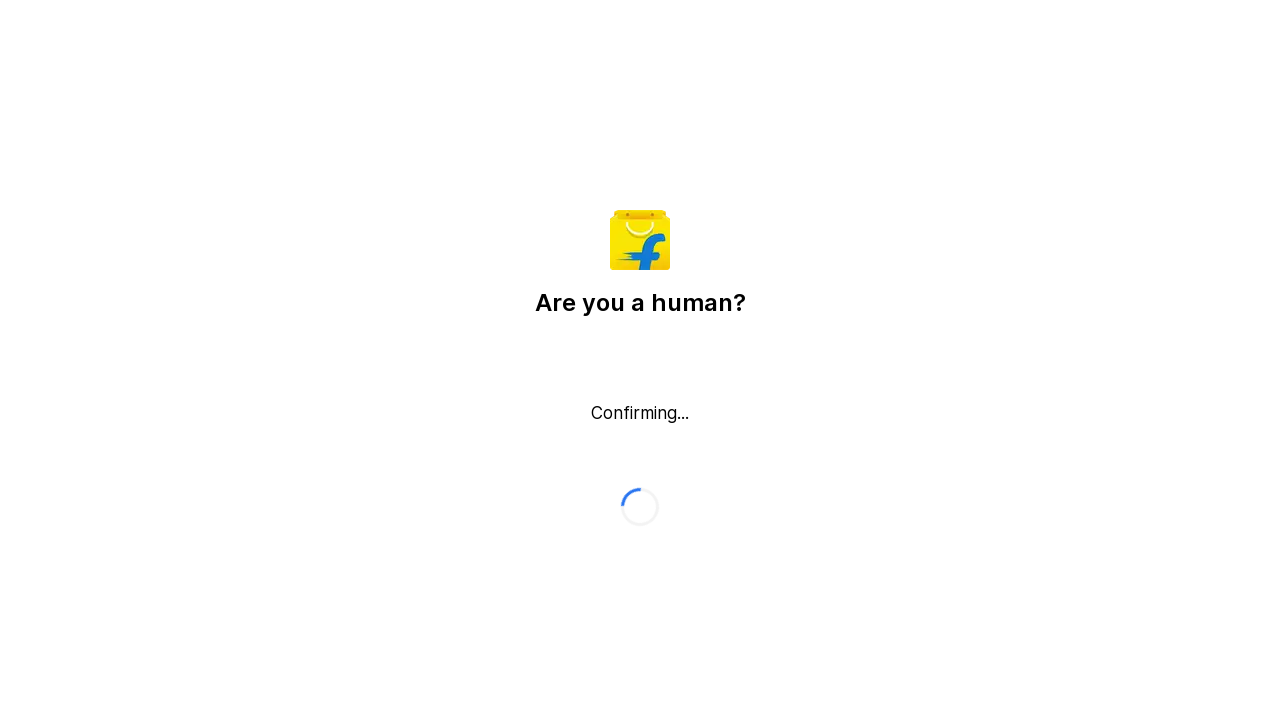